Tests keyboard operations by typing text in a first name field, selecting all with Ctrl+A, copying with Ctrl+C, and pasting into the last name field with Ctrl+V

Starting URL: http://demo.automationtesting.in/Register.html

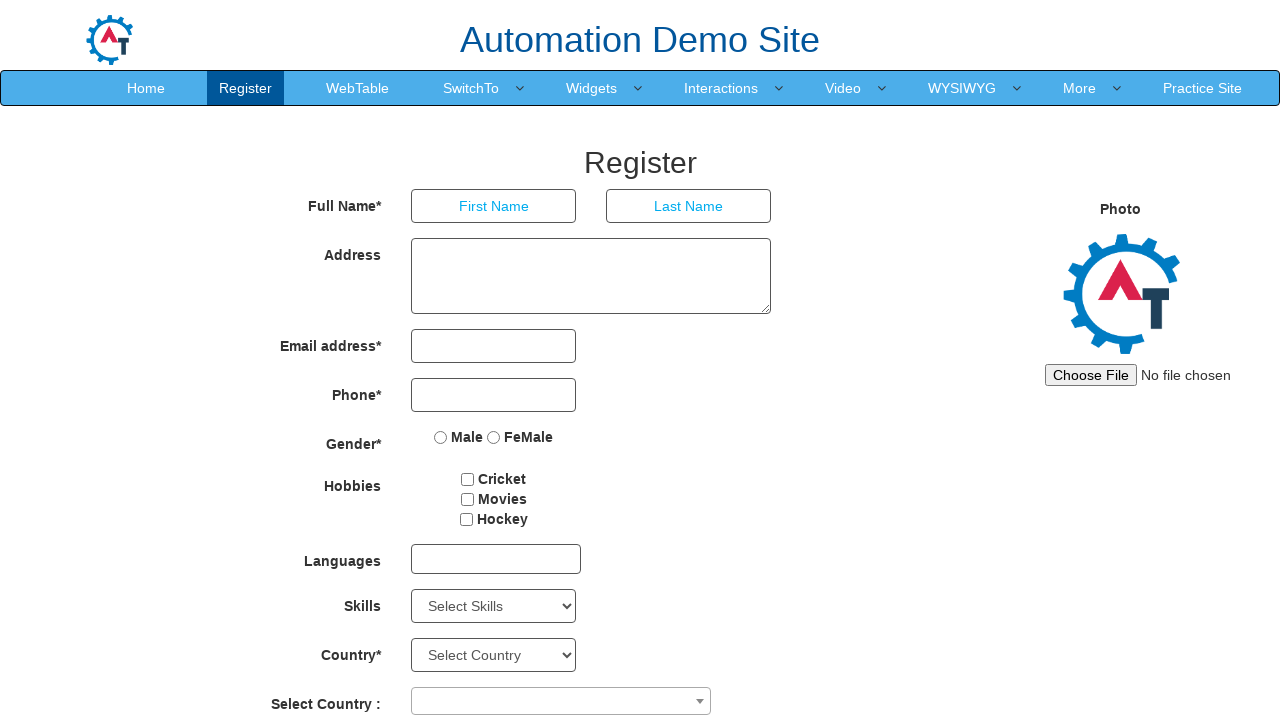

Filled first name field with 'admin' on input[placeholder='First Name']
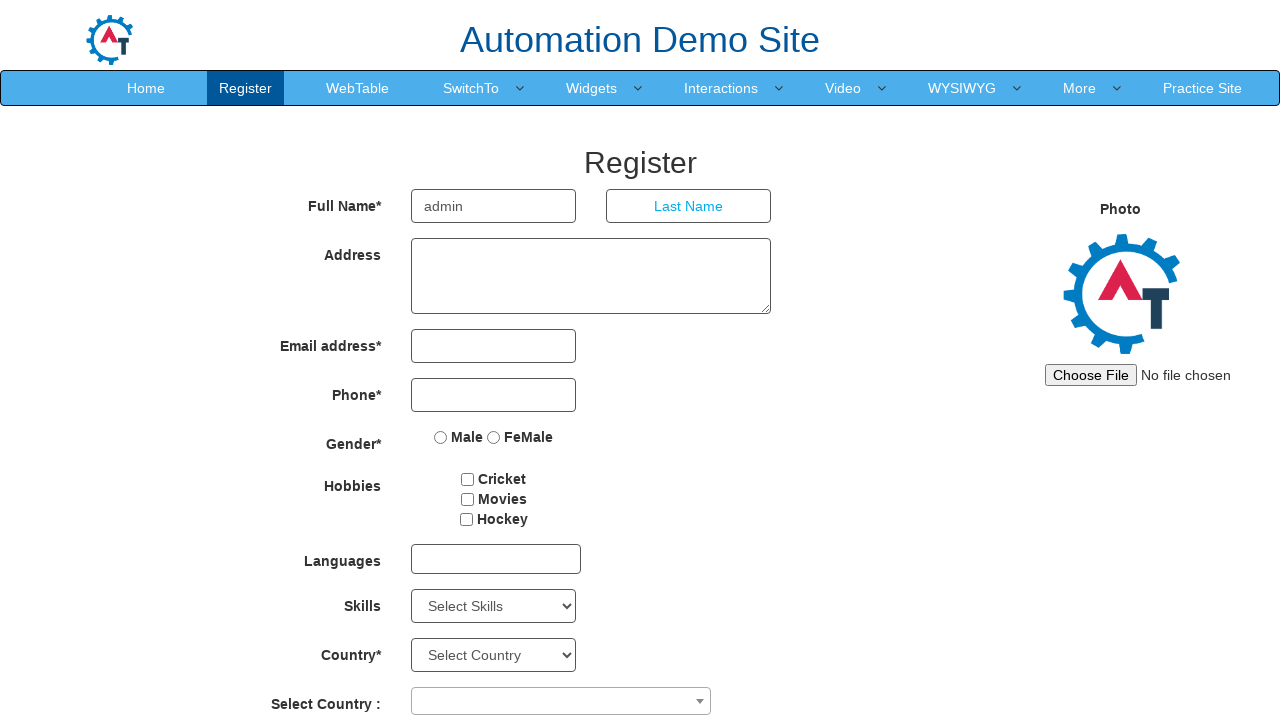

Selected all text in first name field using Ctrl+A on input[placeholder='First Name']
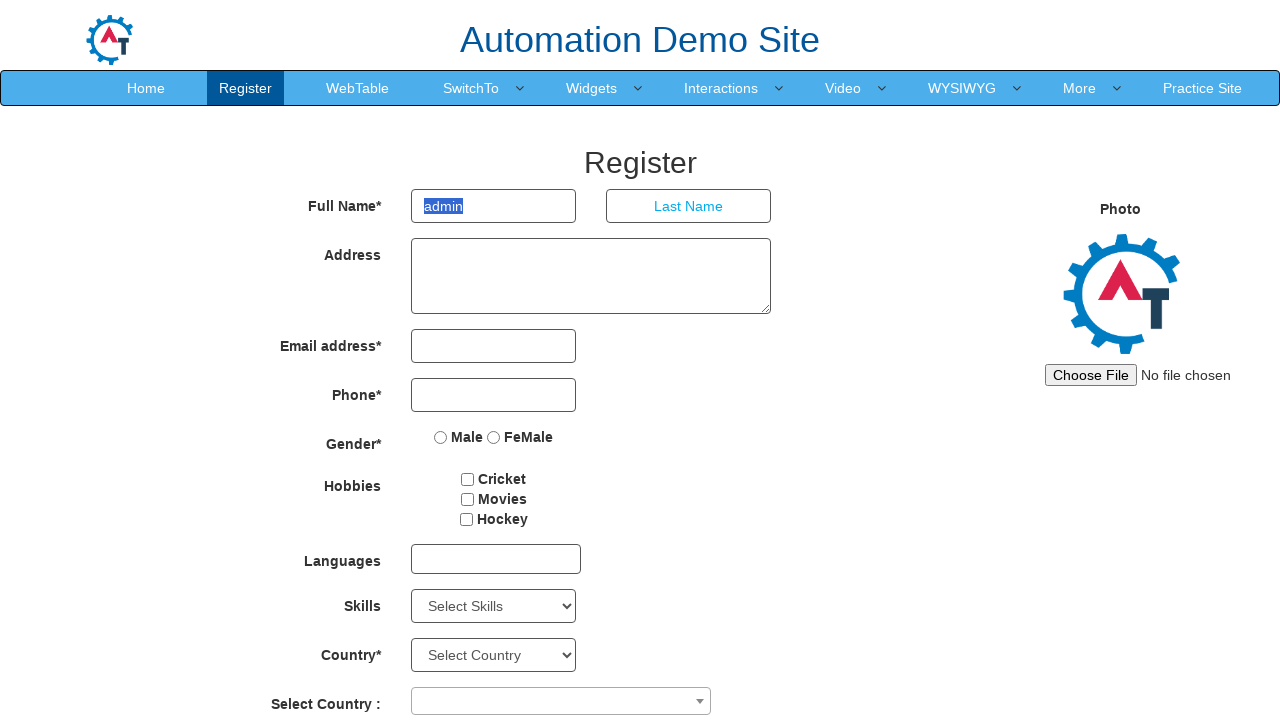

Copied selected text from first name field using Ctrl+C on input[placeholder='First Name']
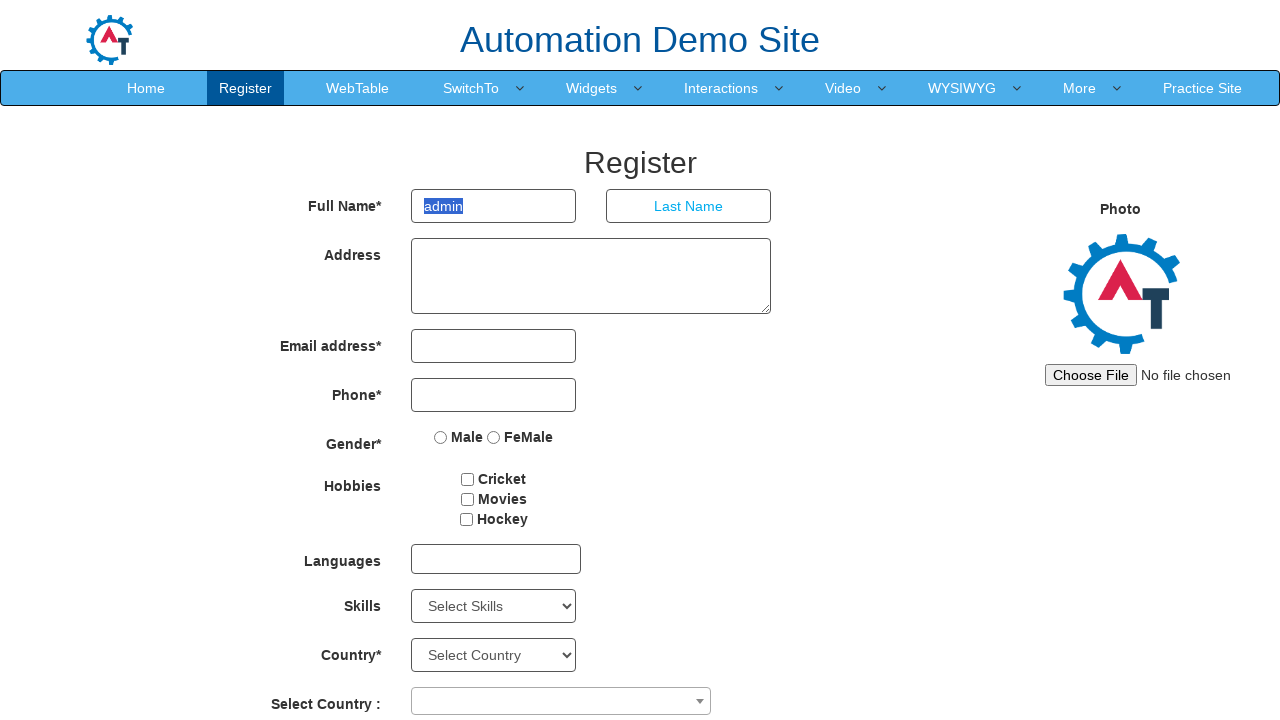

Clicked on last name field at (689, 206) on input[placeholder='Last Name']
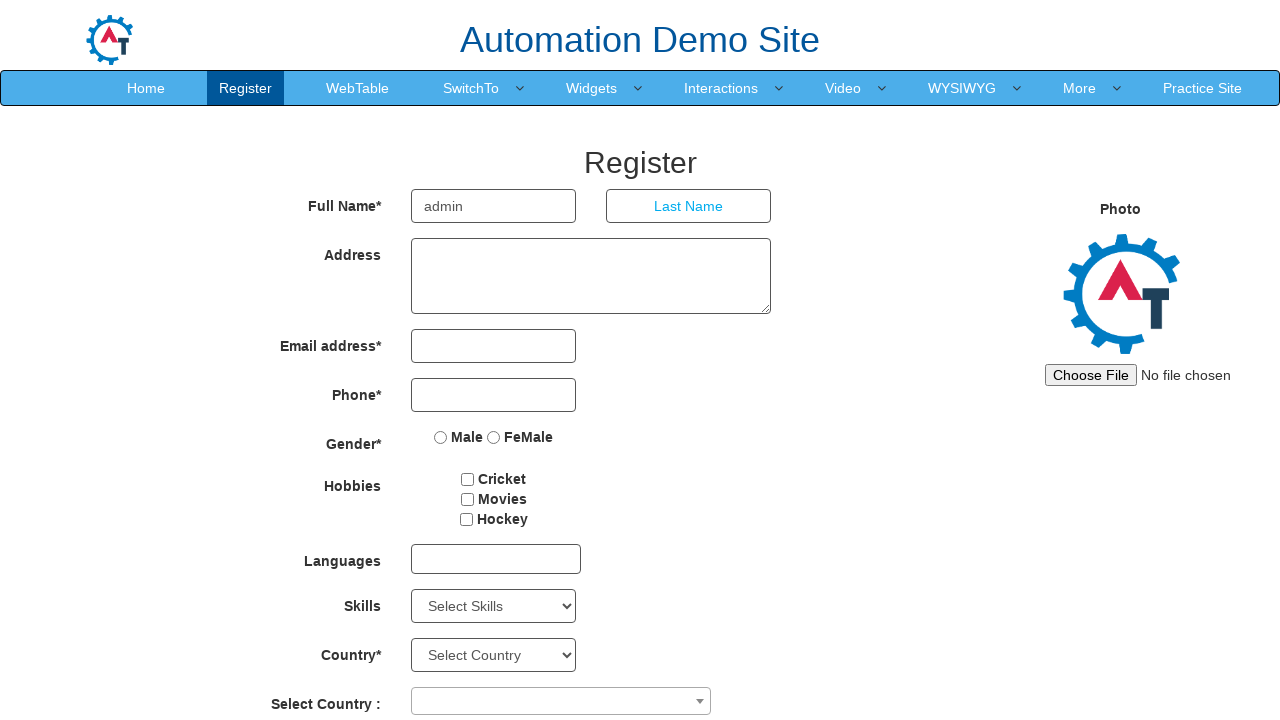

Pasted copied text into last name field using Ctrl+V on input[placeholder='Last Name']
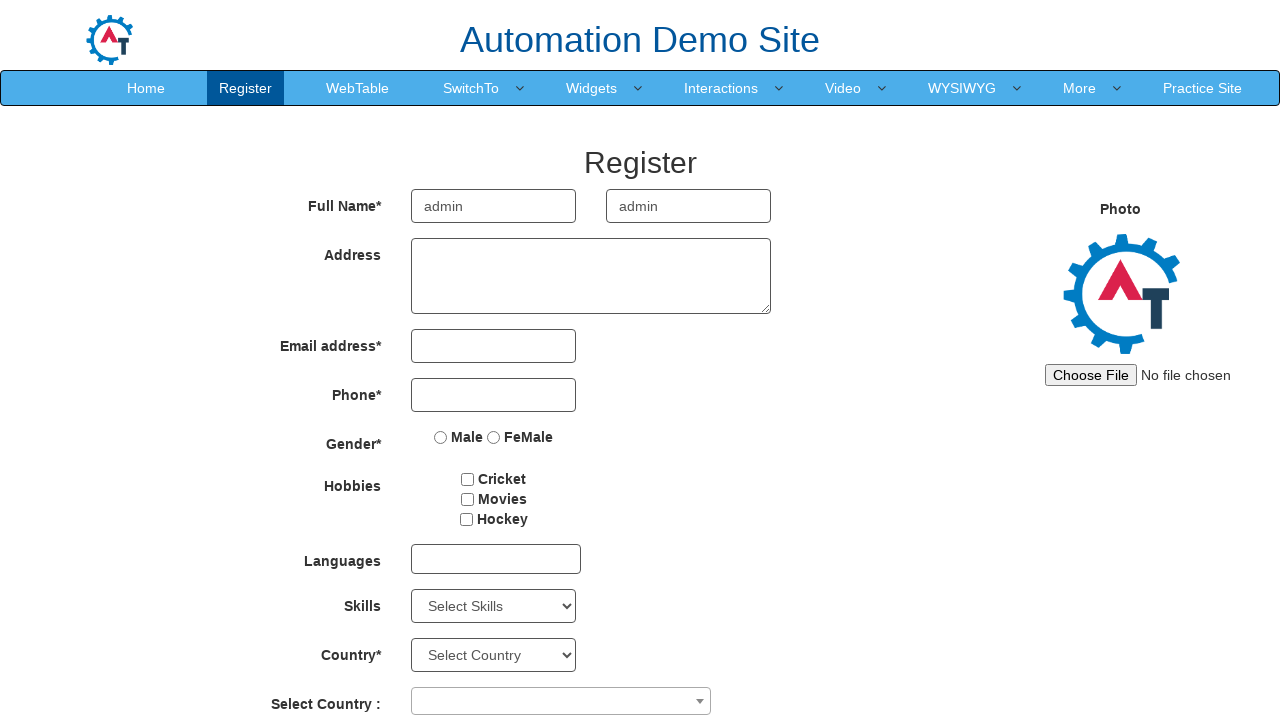

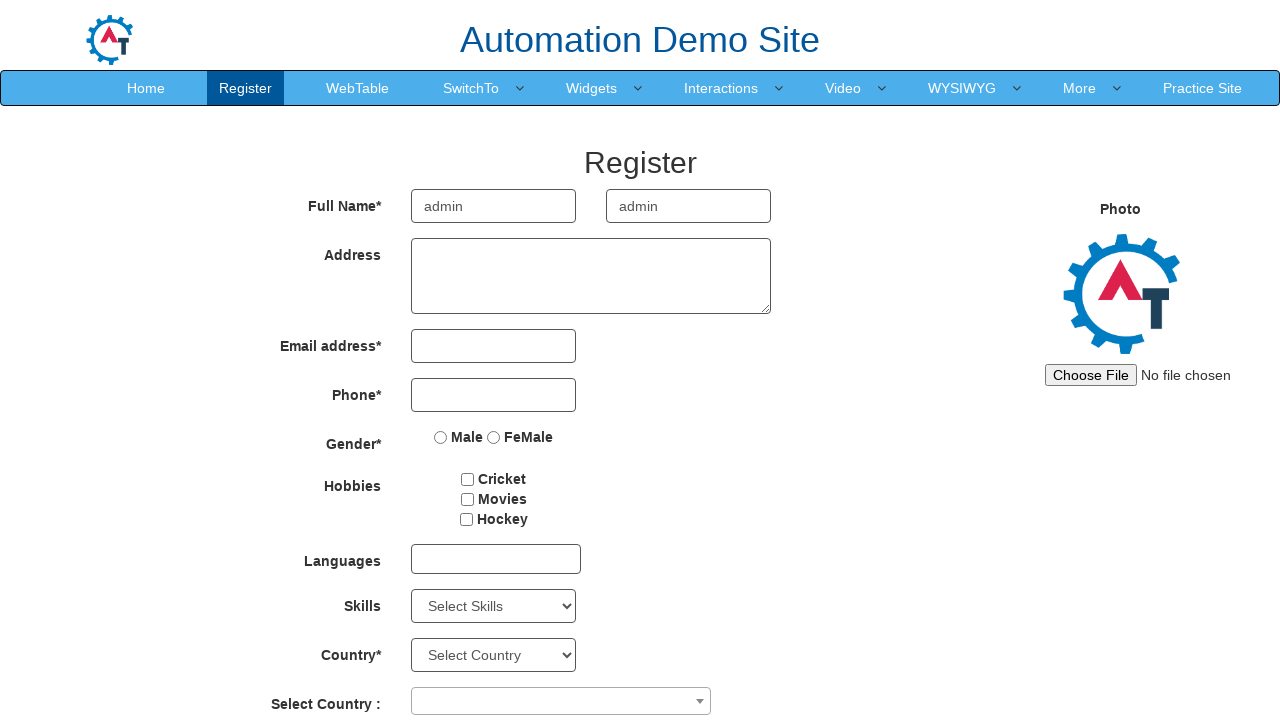